Tests form validation by attempting to submit an empty form and checking the behavior

Starting URL: https://demoqa.com/text-box

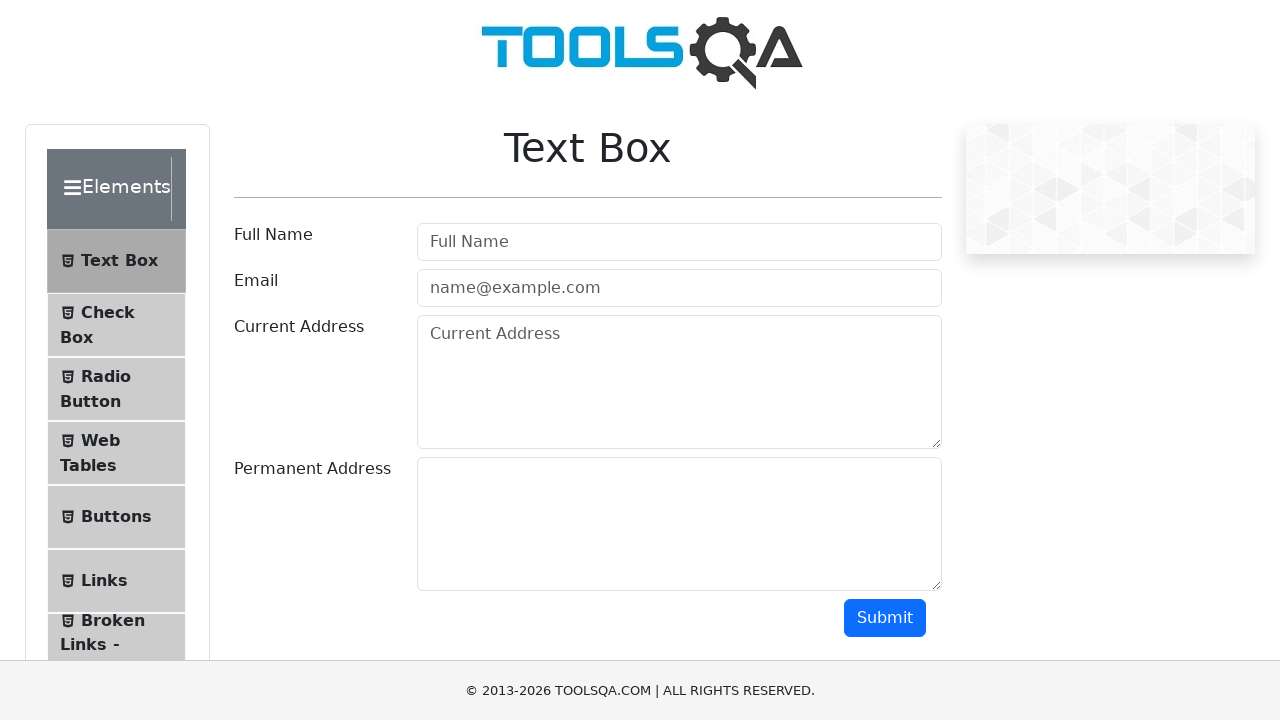

Verified output field is not visible before form submission
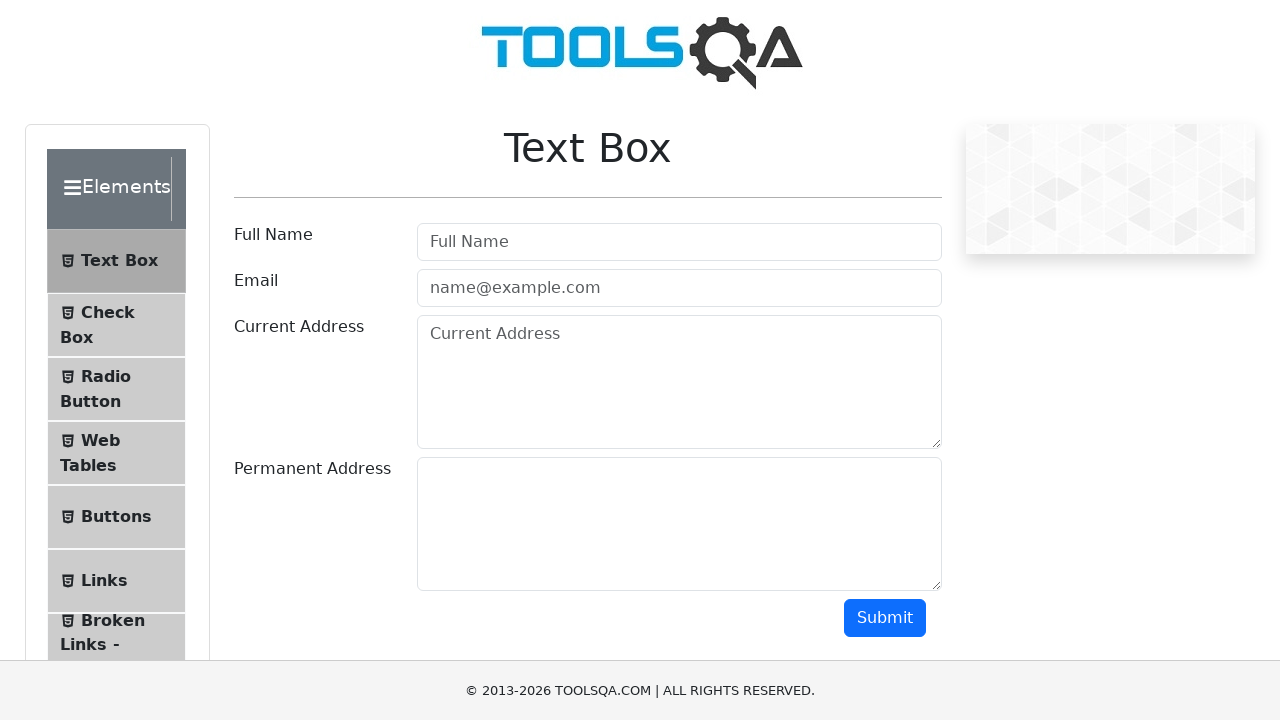

Verified submit button is enabled
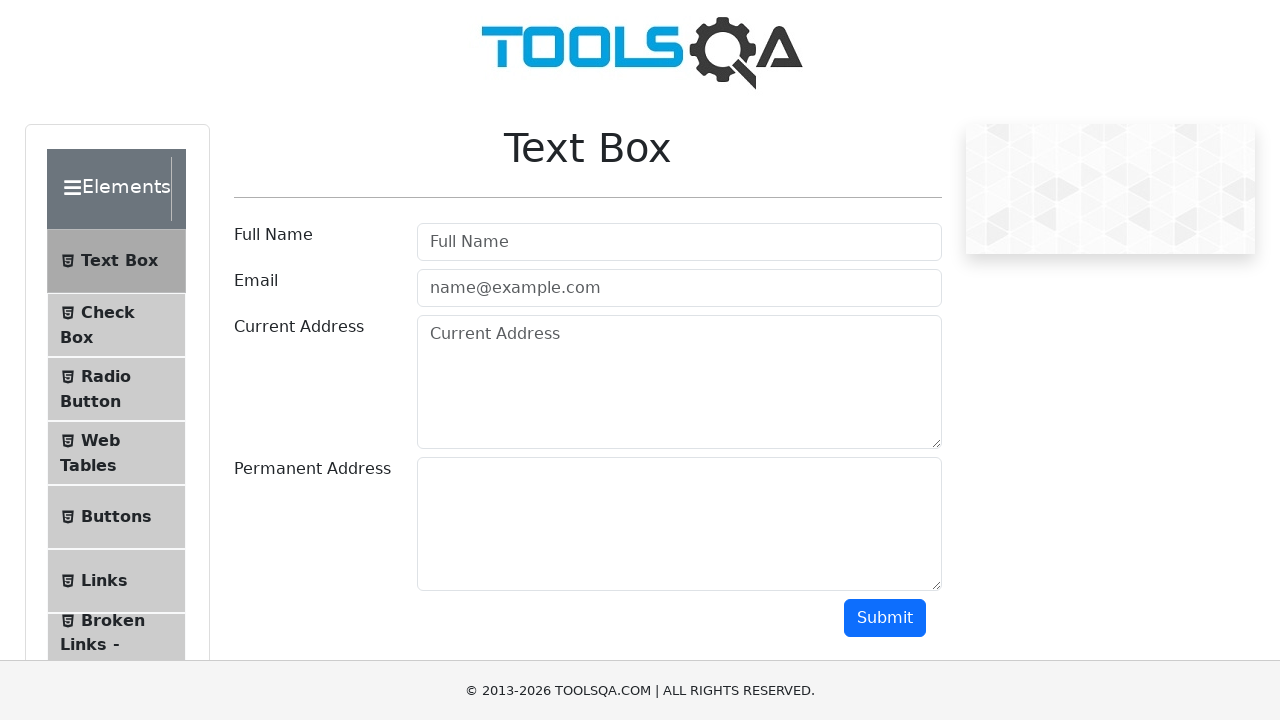

Clicked submit button with empty form at (885, 618) on #submit
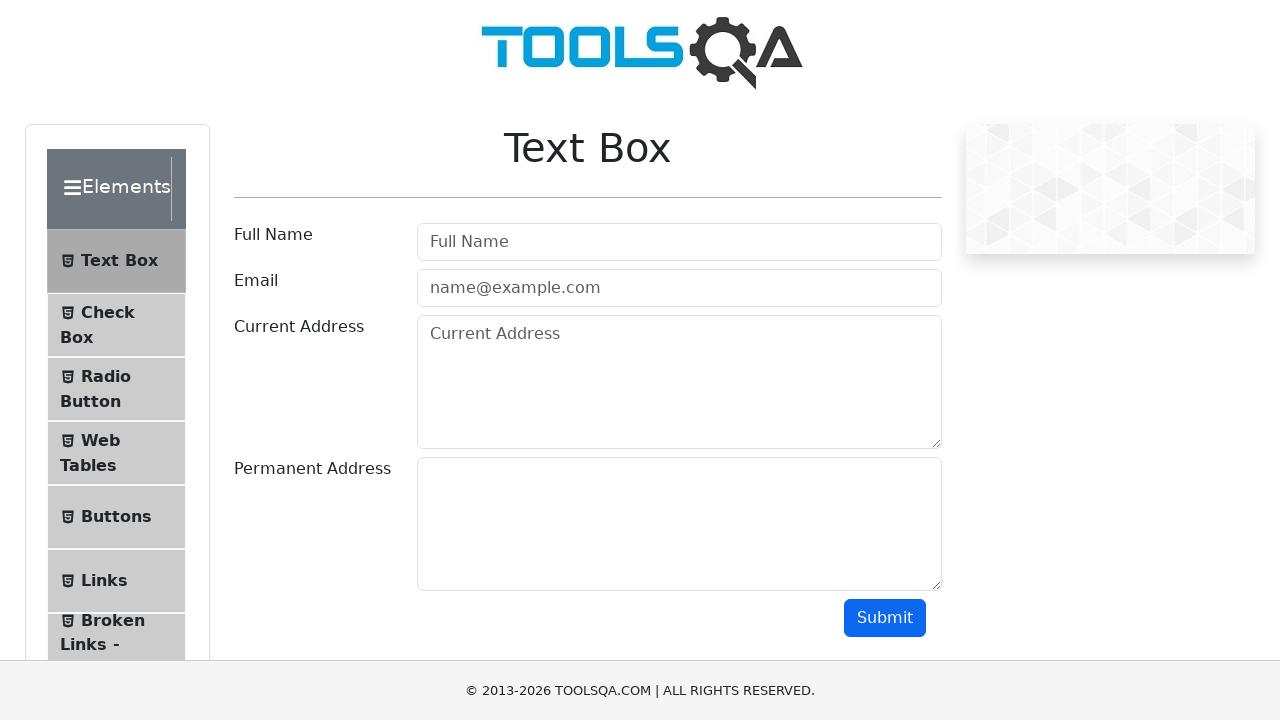

Waited 500ms for validation response
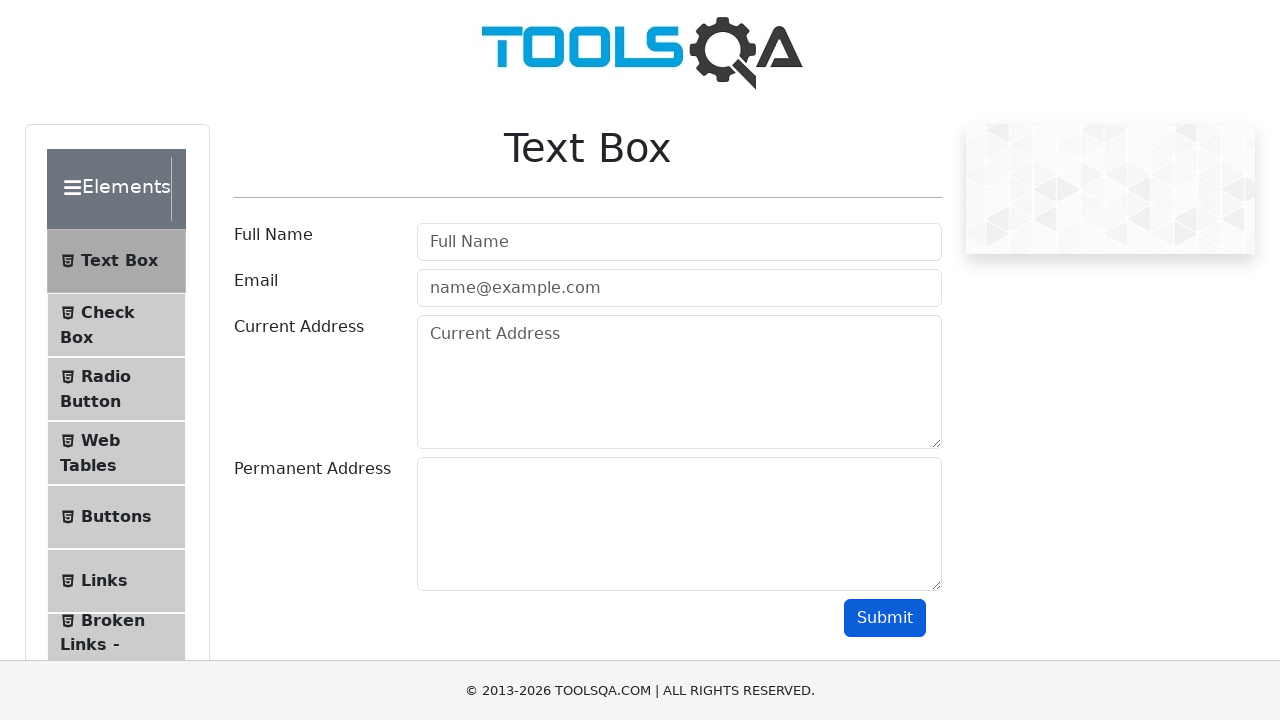

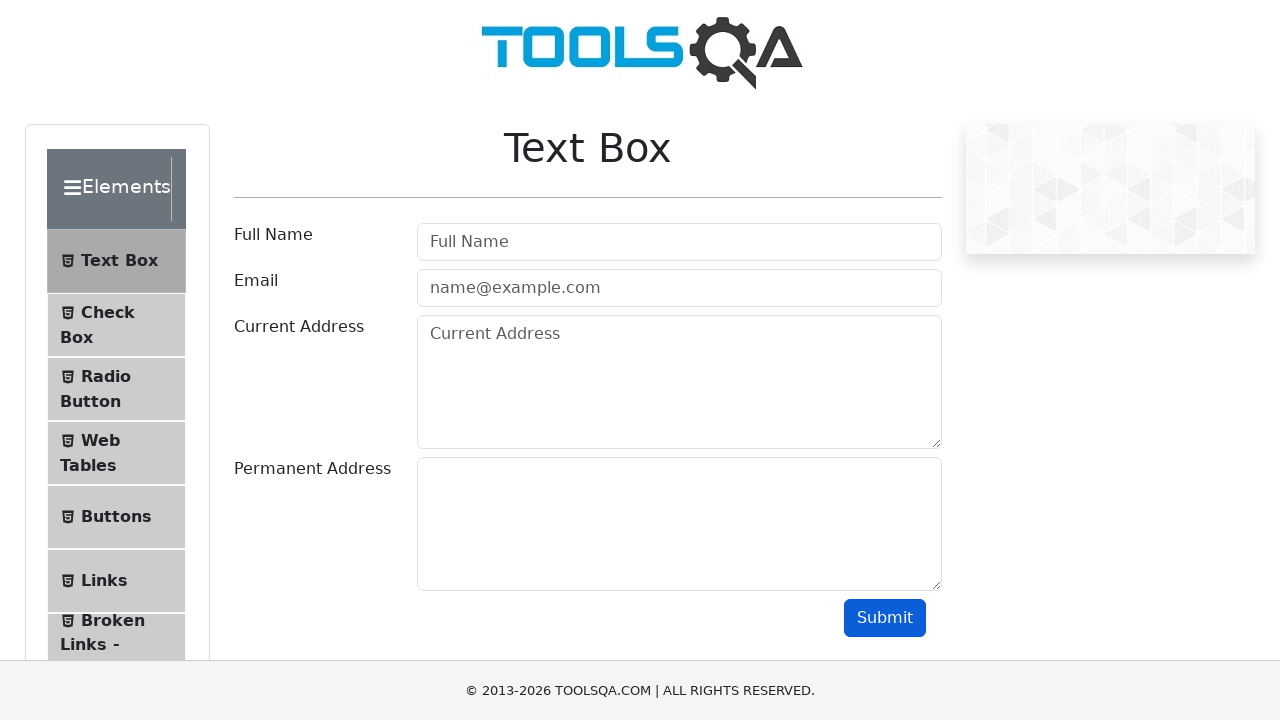